Tests right-click (context click) functionality by performing a right-click on a button and verifying the success message appears

Starting URL: https://demoqa.com/buttons

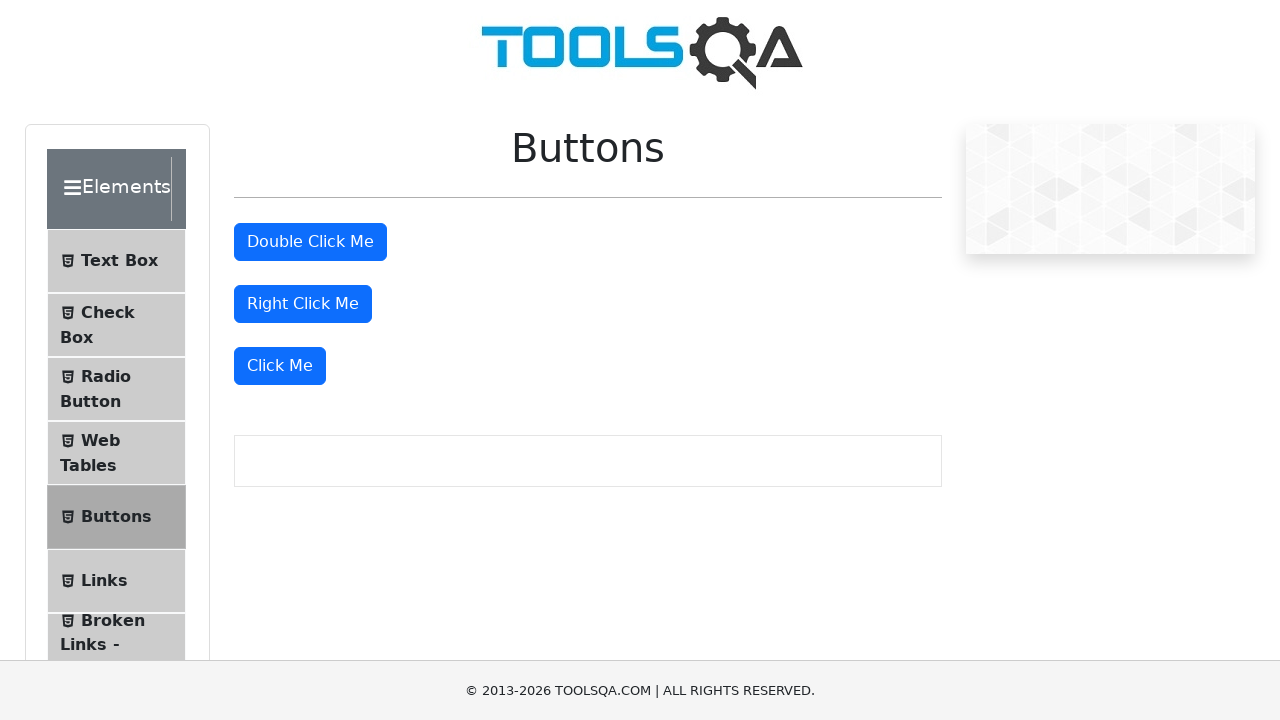

Located the right-click button element
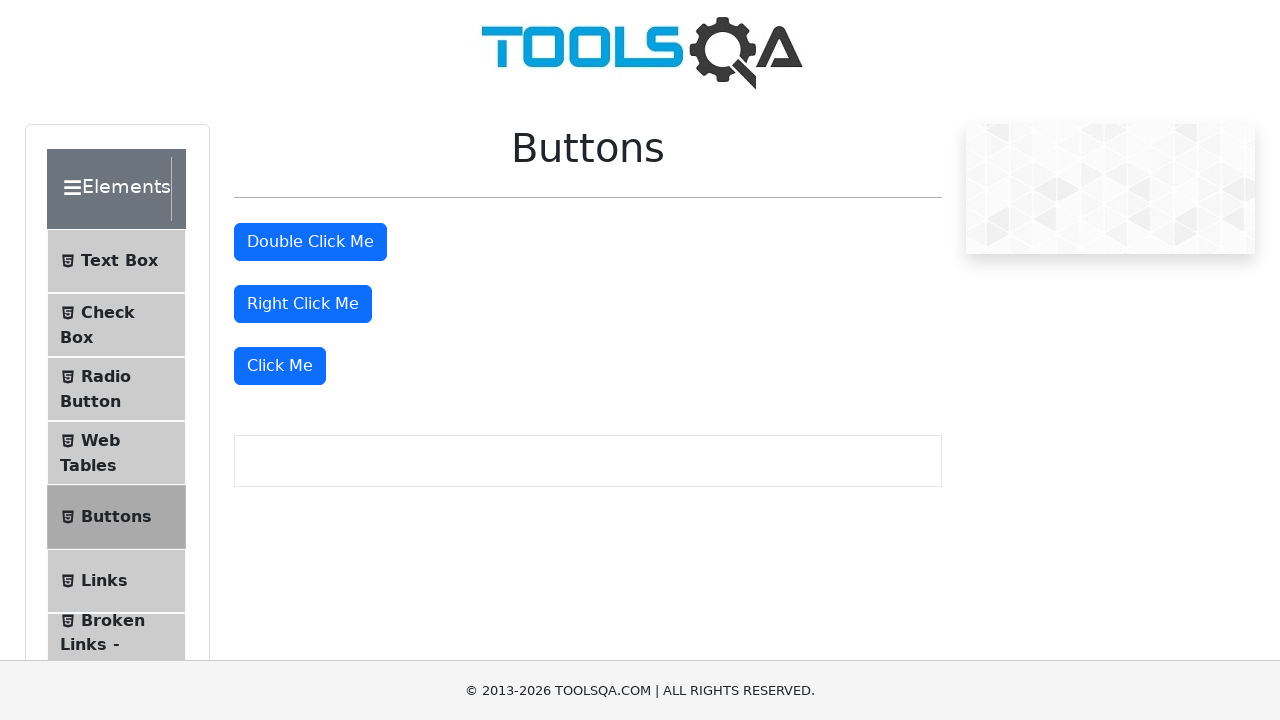

Scrolled right-click button into view
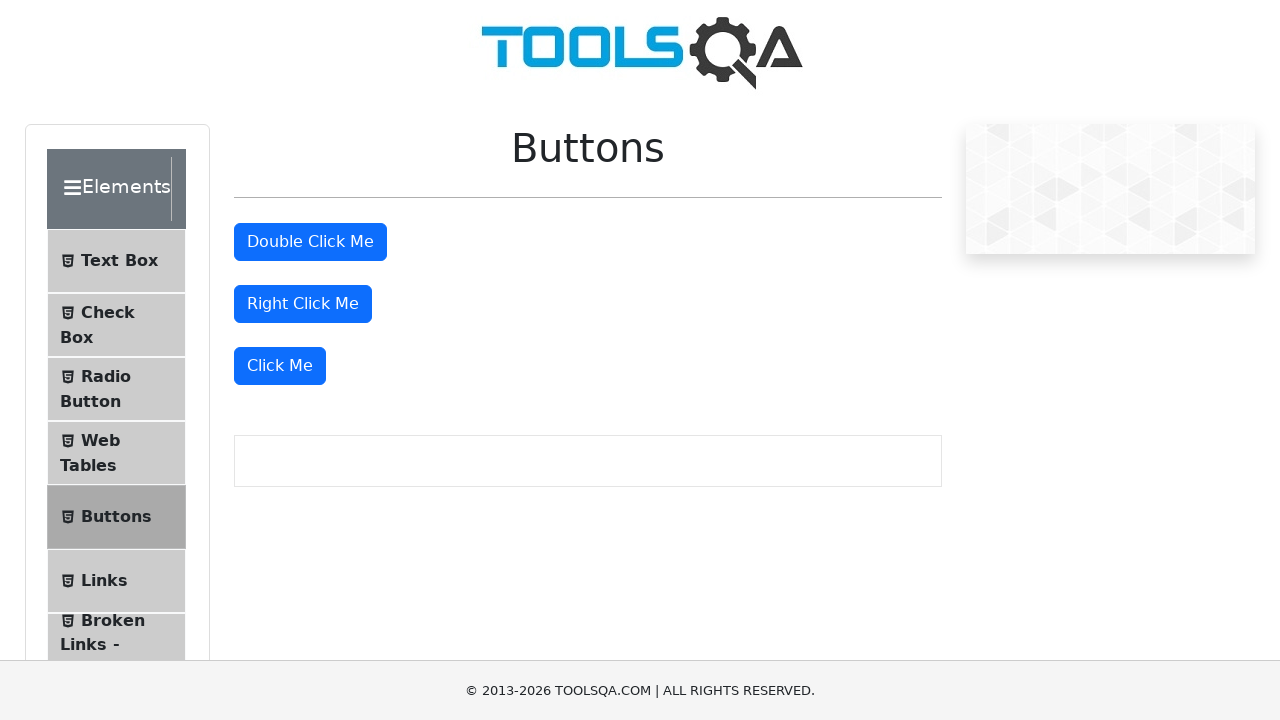

Performed right-click on the button at (303, 304) on #rightClickBtn
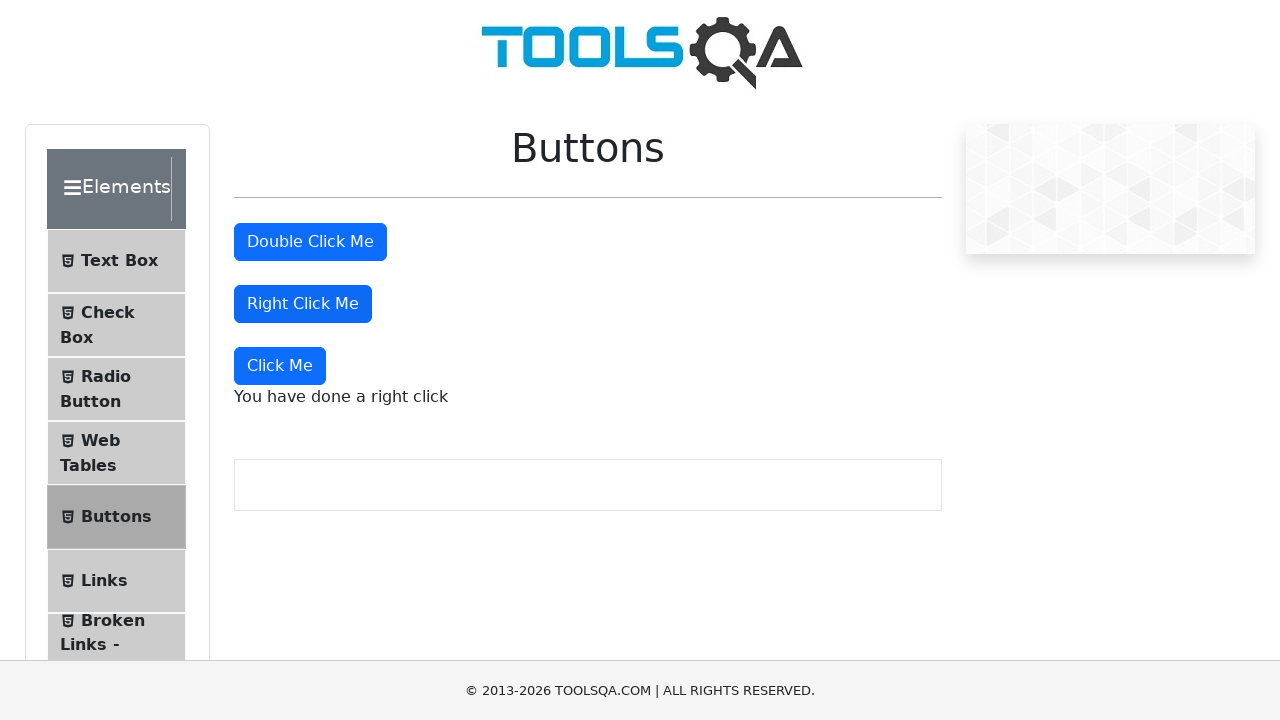

Success message appeared after right-click
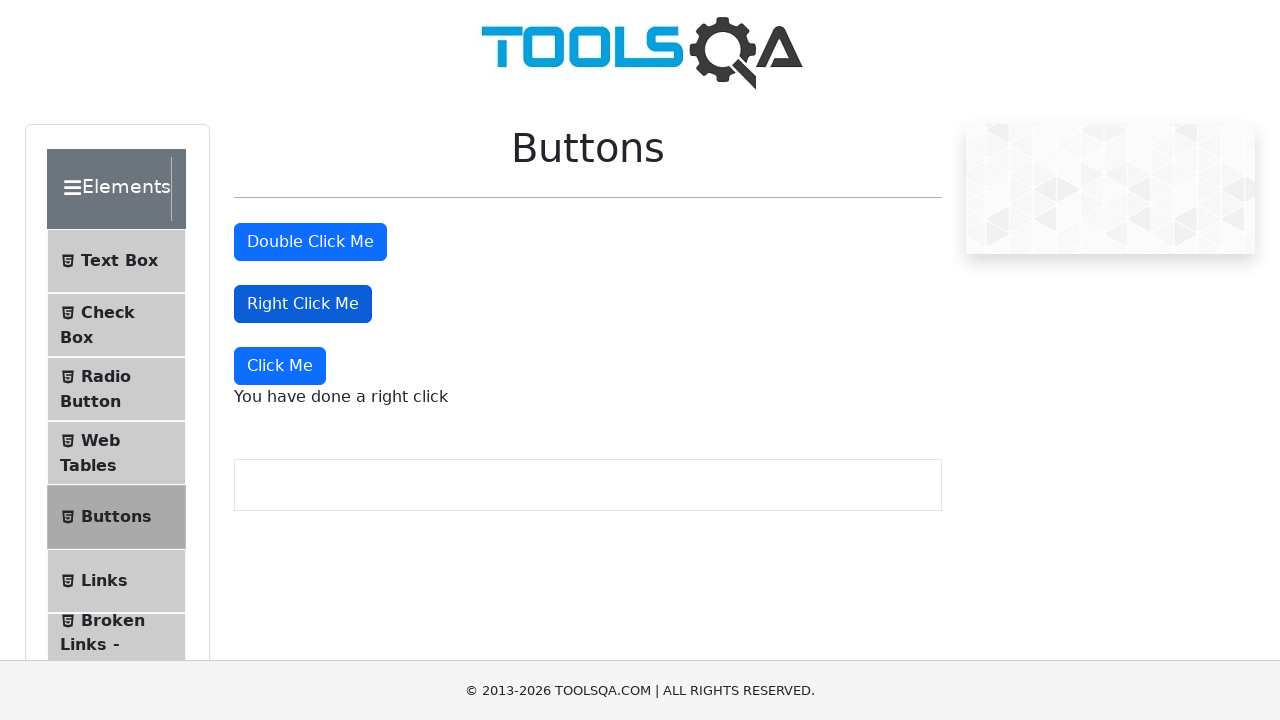

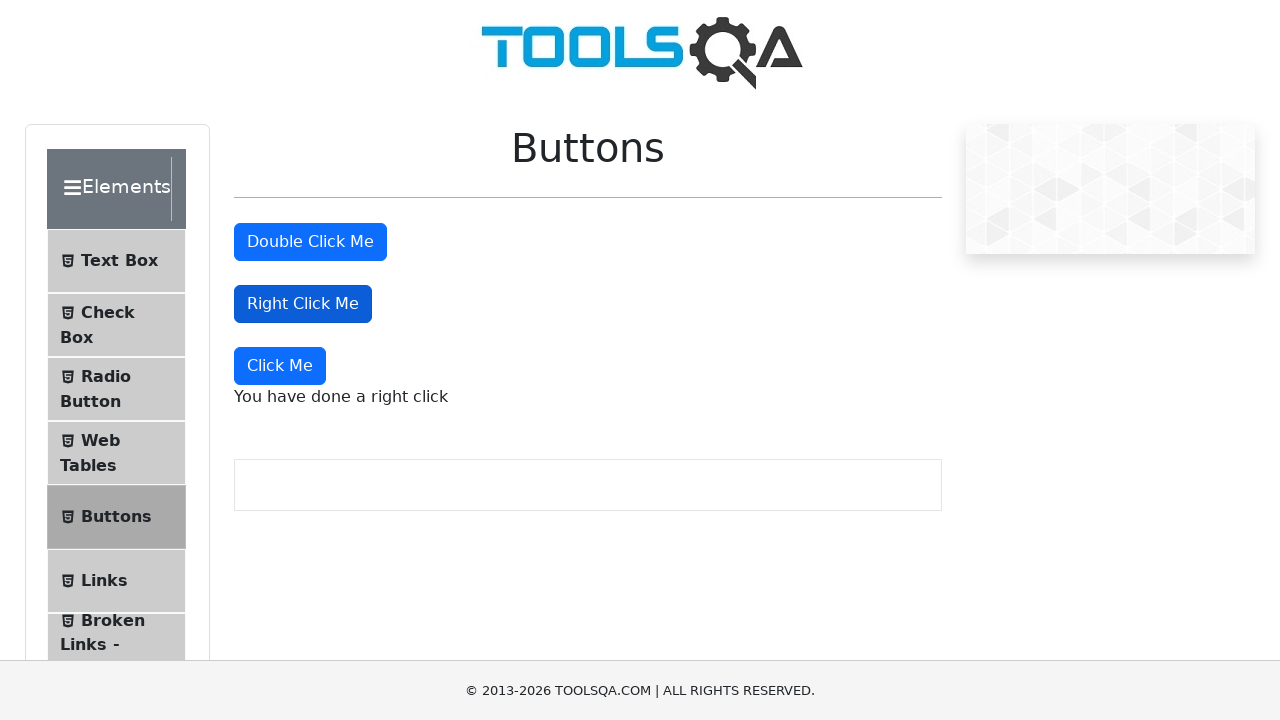